Tests keyboard interactions on a form by filling fields and using keyboard shortcuts (CTRL+A, CTRL+C, CTRL+V) to copy text from one field to another

Starting URL: https://demoqa.com/text-box

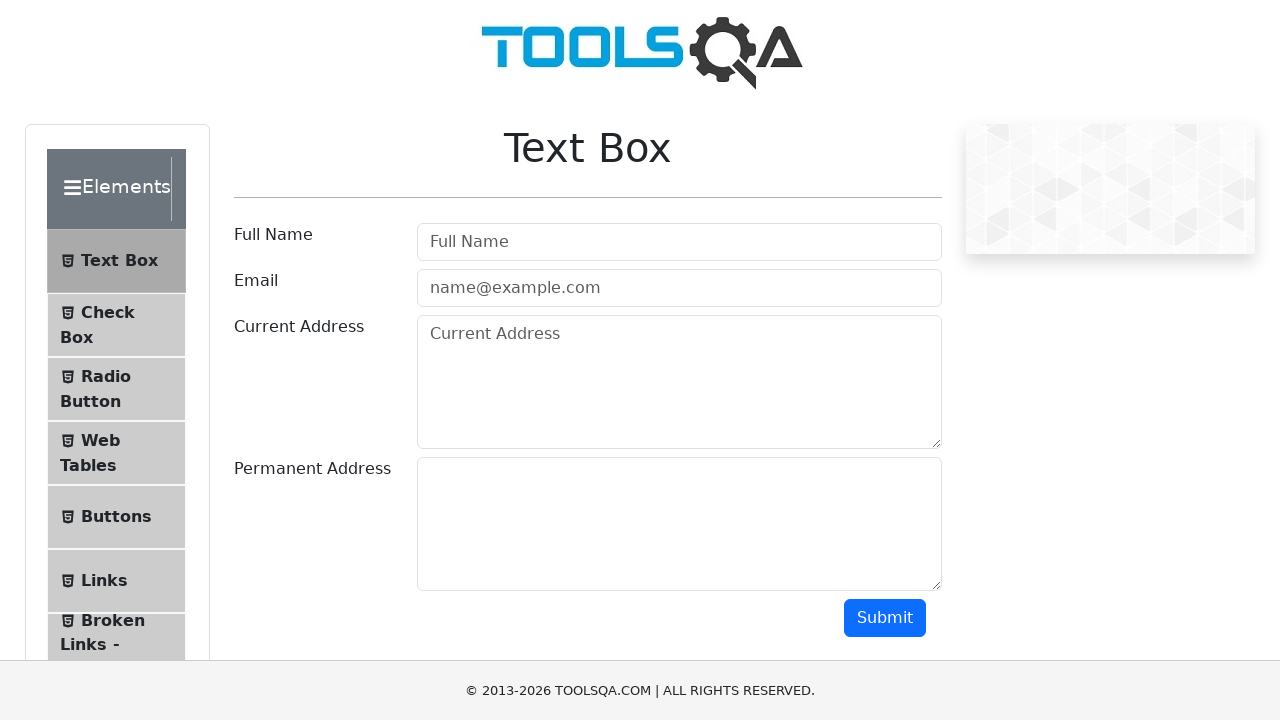

Filled Full Name field with 'Mr.Peter Haynes' on #userName
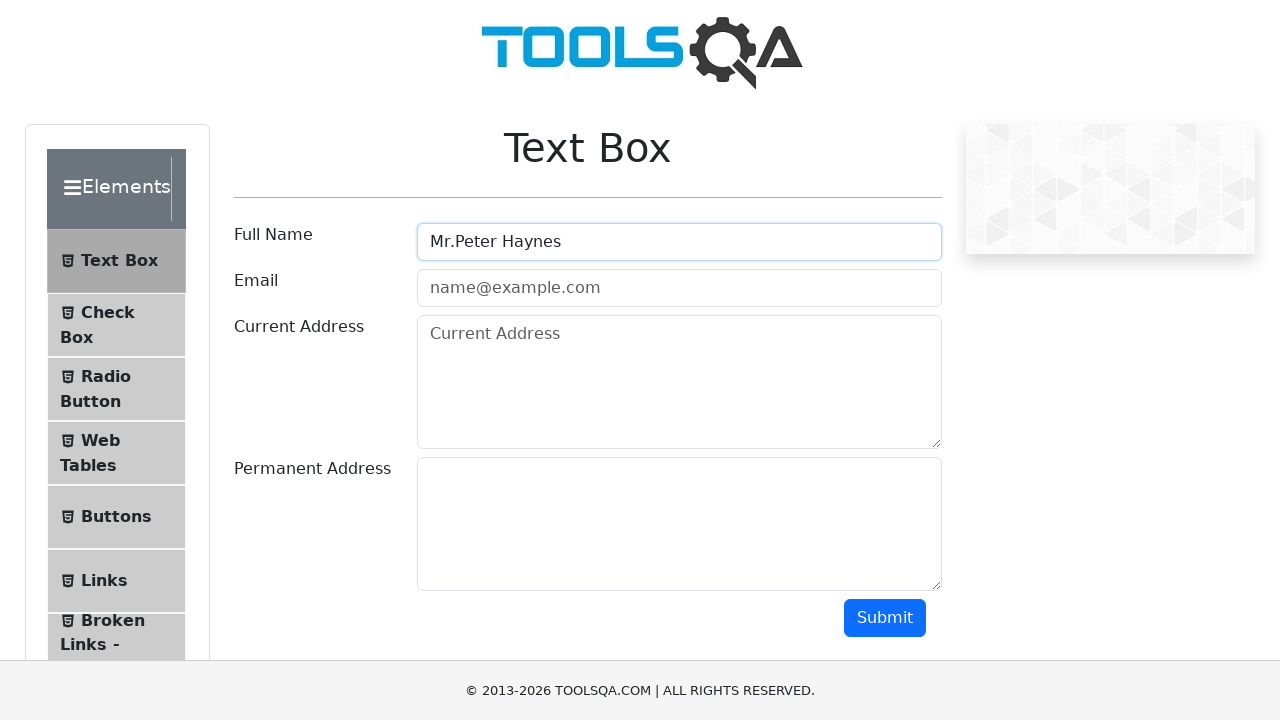

Filled Email field with 'PeterHaynes@toolsqa.com' on #userEmail
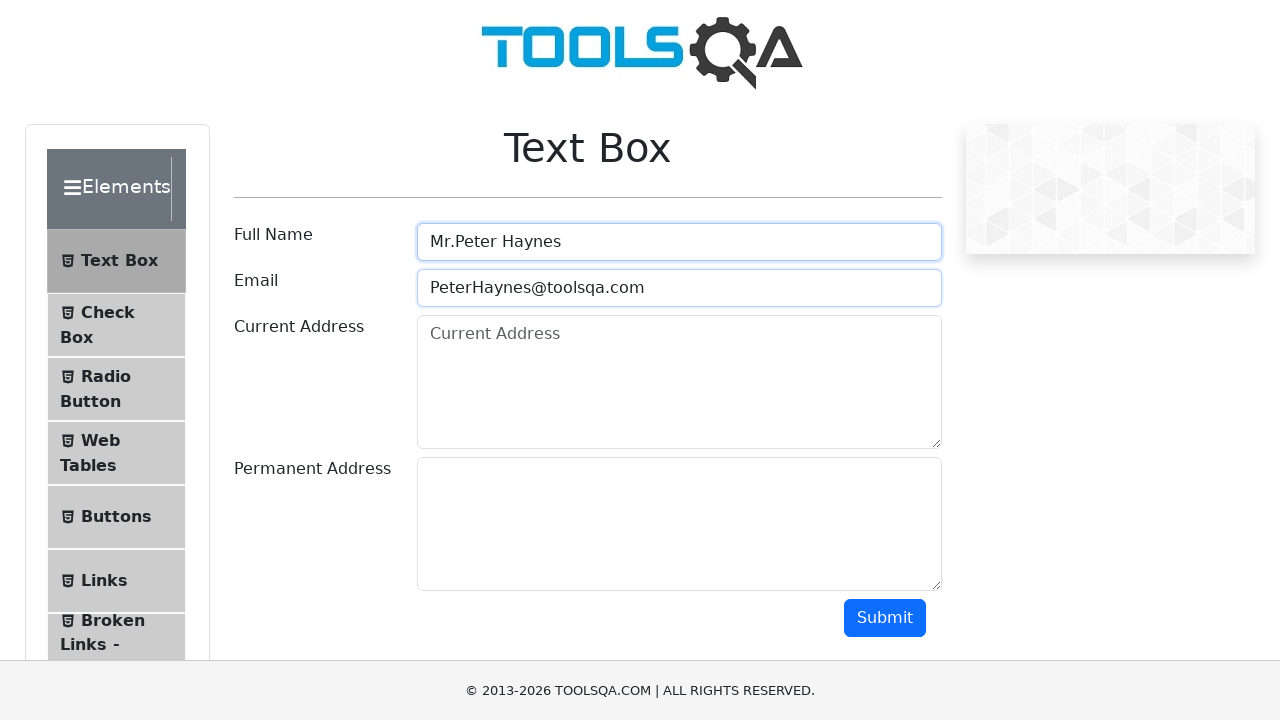

Filled Current Address field with '43 School Lane London EC71 9GO' on #currentAddress
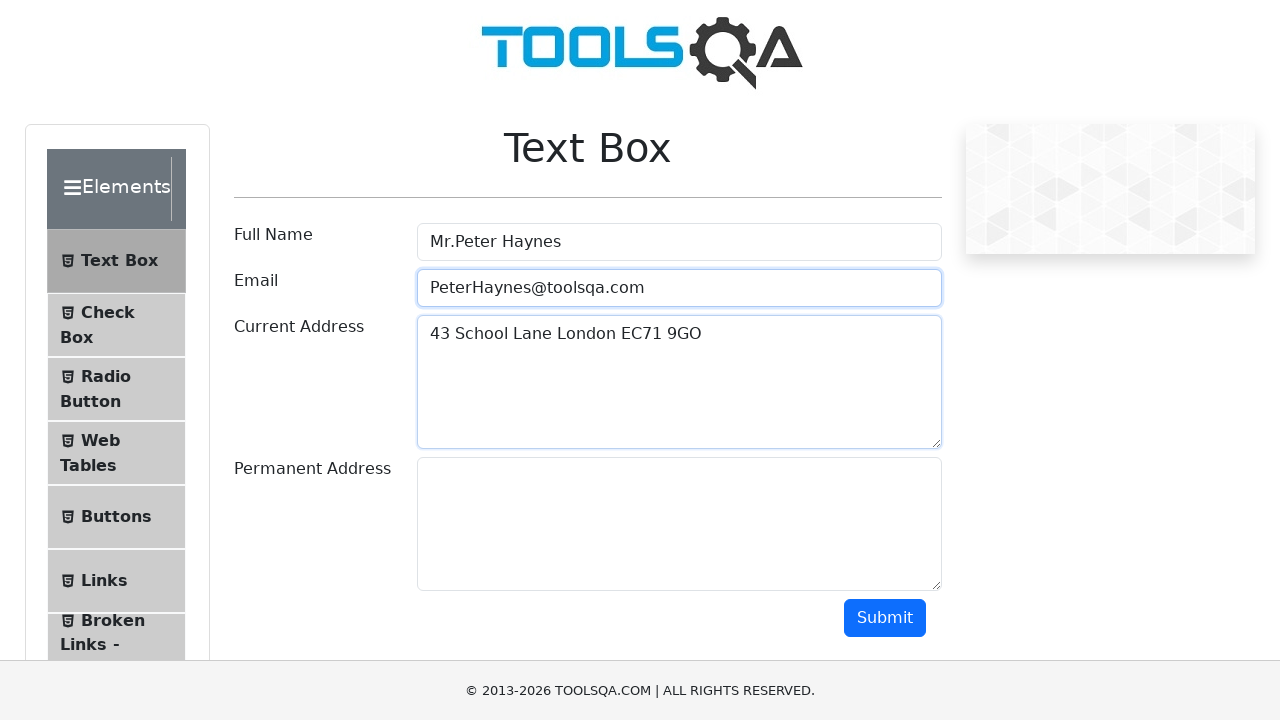

Clicked on Current Address field to focus it at (679, 382) on #currentAddress
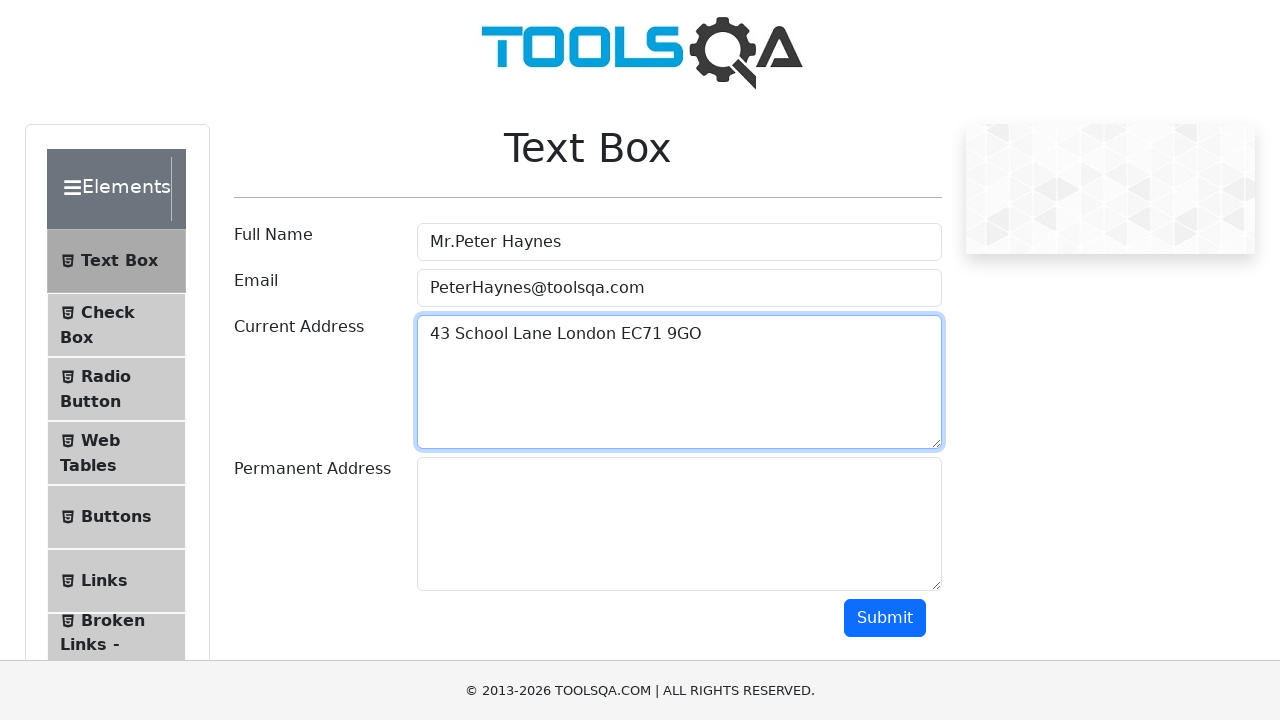

Selected all text in Current Address field using CTRL+A
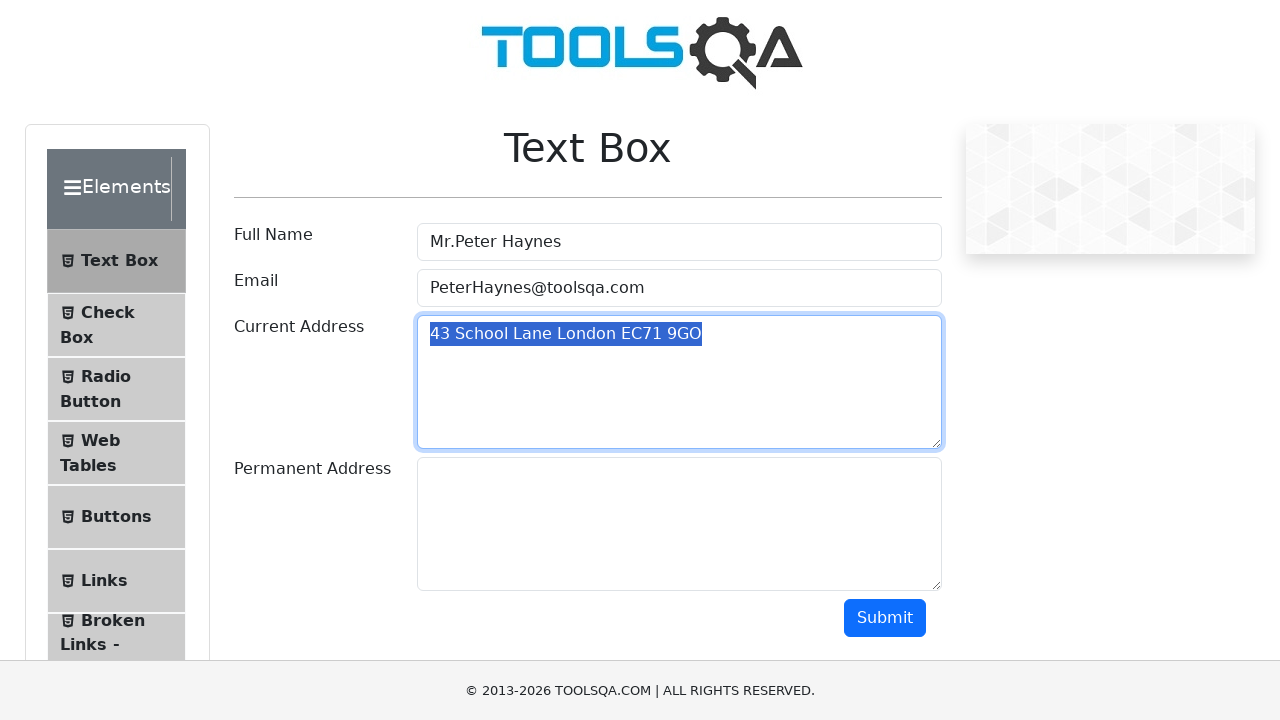

Copied Current Address text to clipboard using CTRL+C
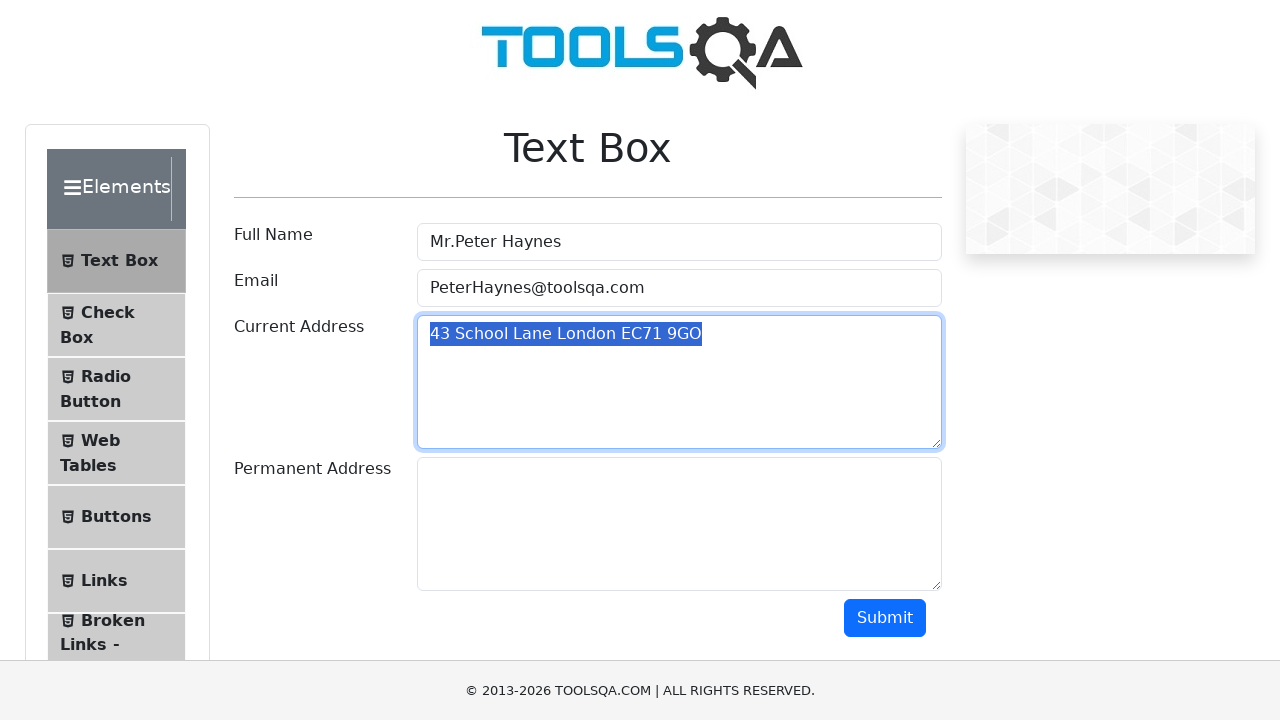

Pressed TAB to switch focus to Permanent Address field
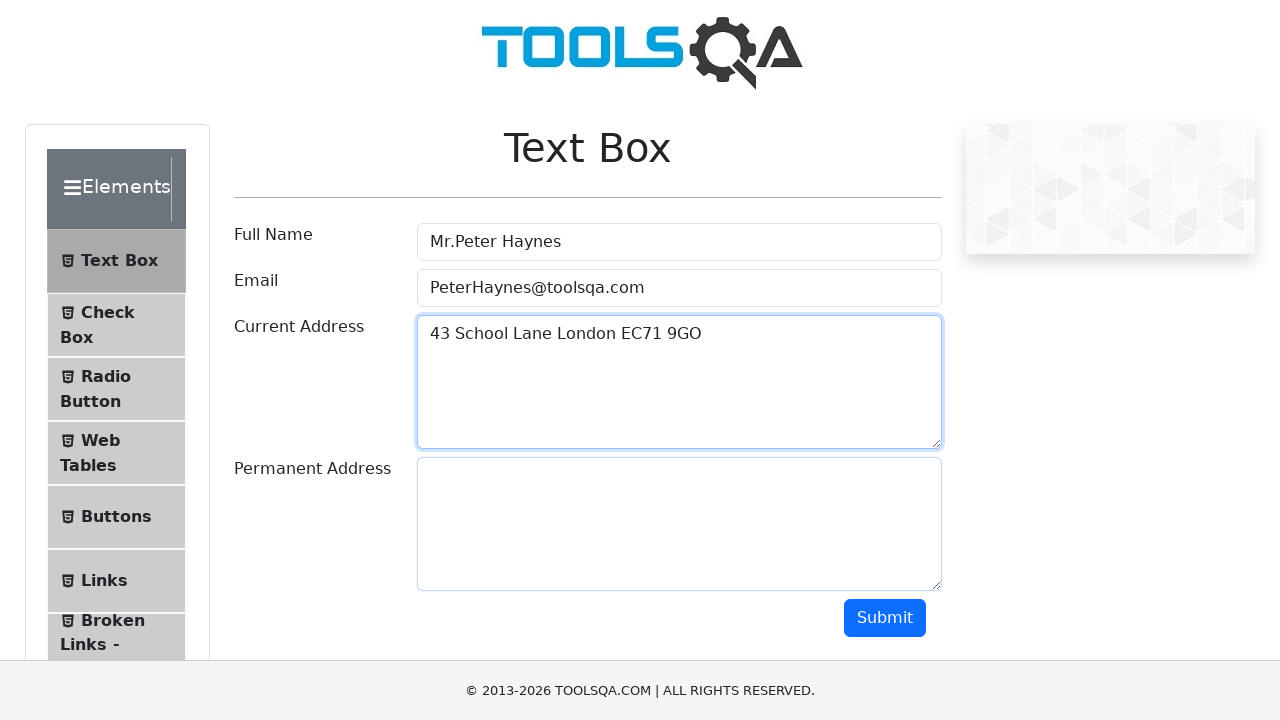

Pasted address into Permanent Address field using CTRL+V
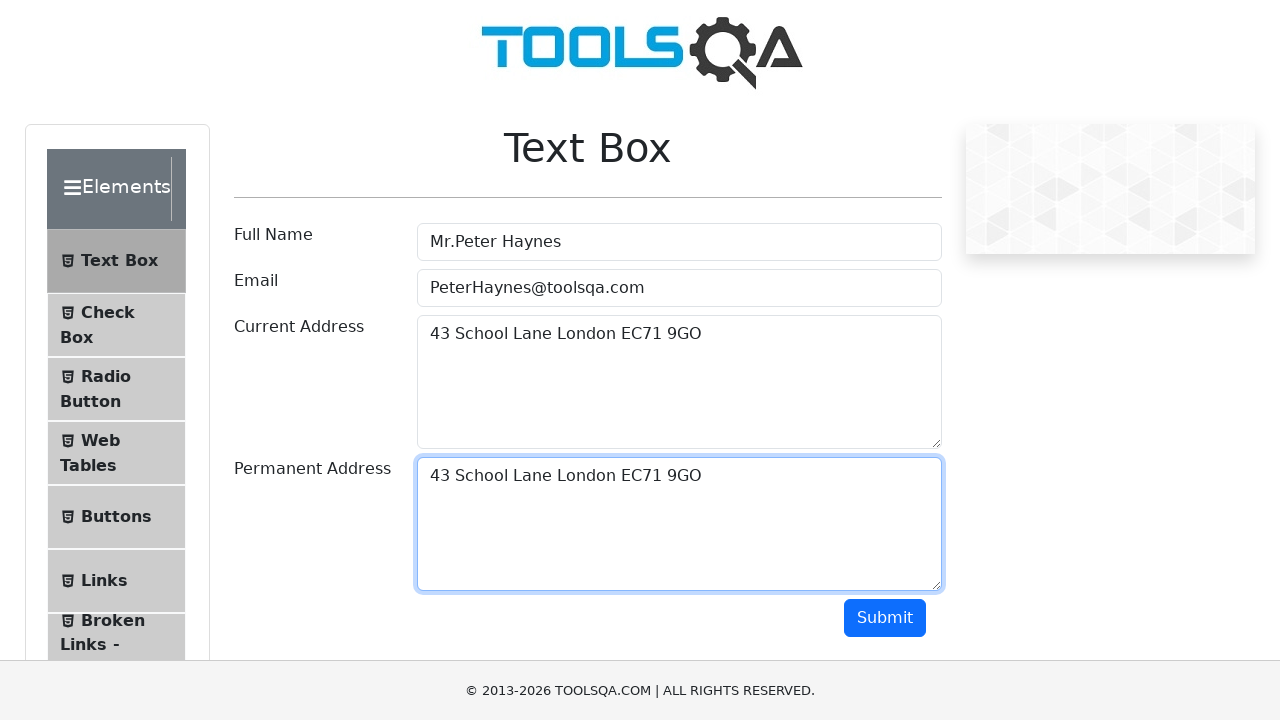

Retrieved Current Address field value for verification
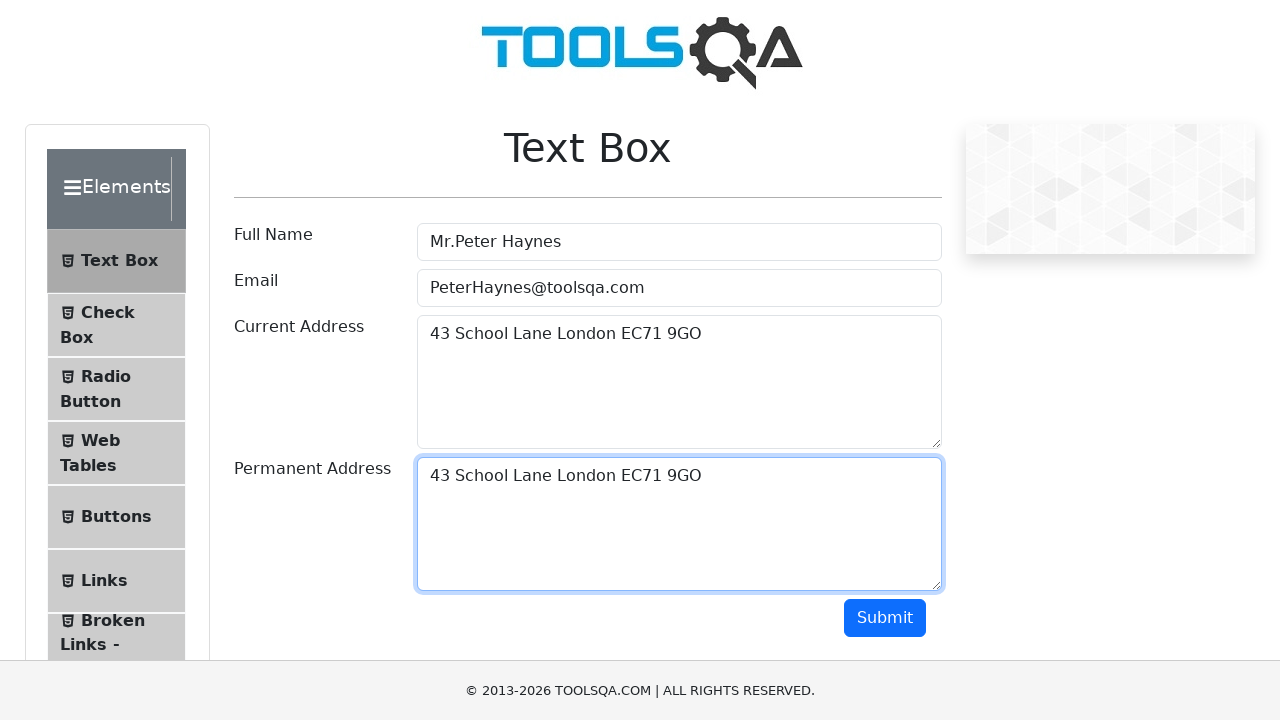

Retrieved Permanent Address field value for verification
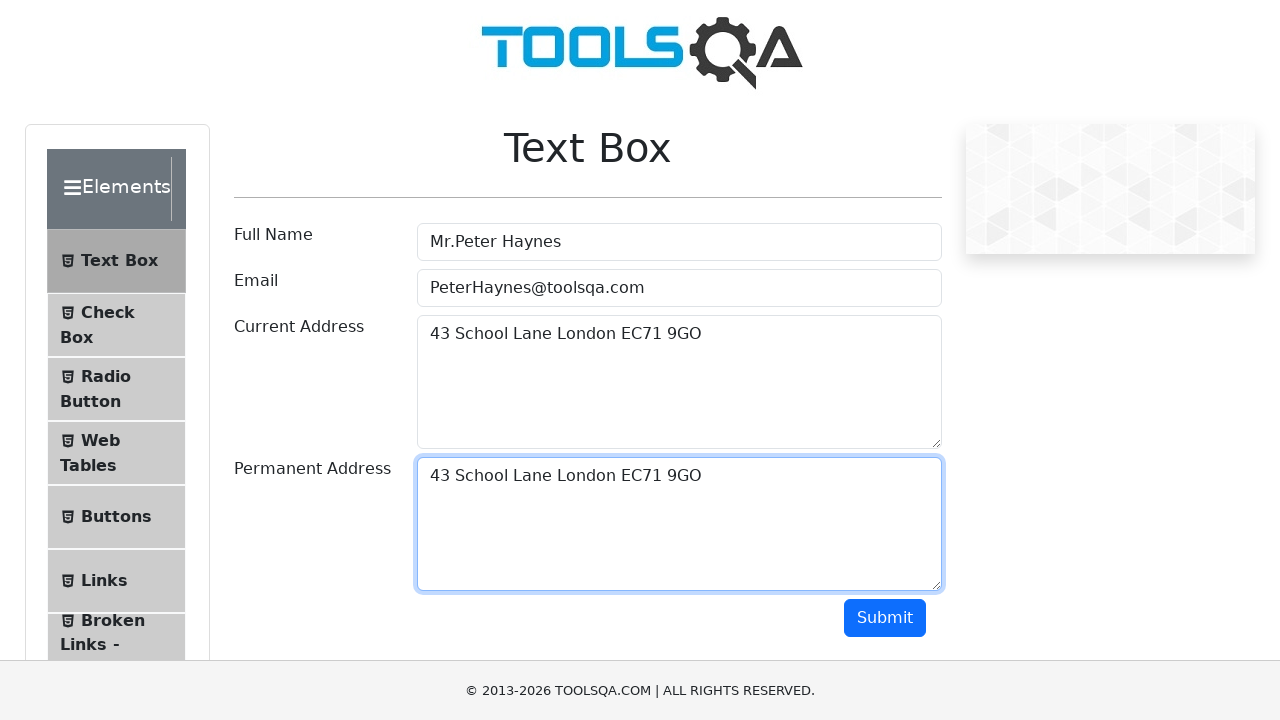

Assertion passed: Current Address and Permanent Address fields match
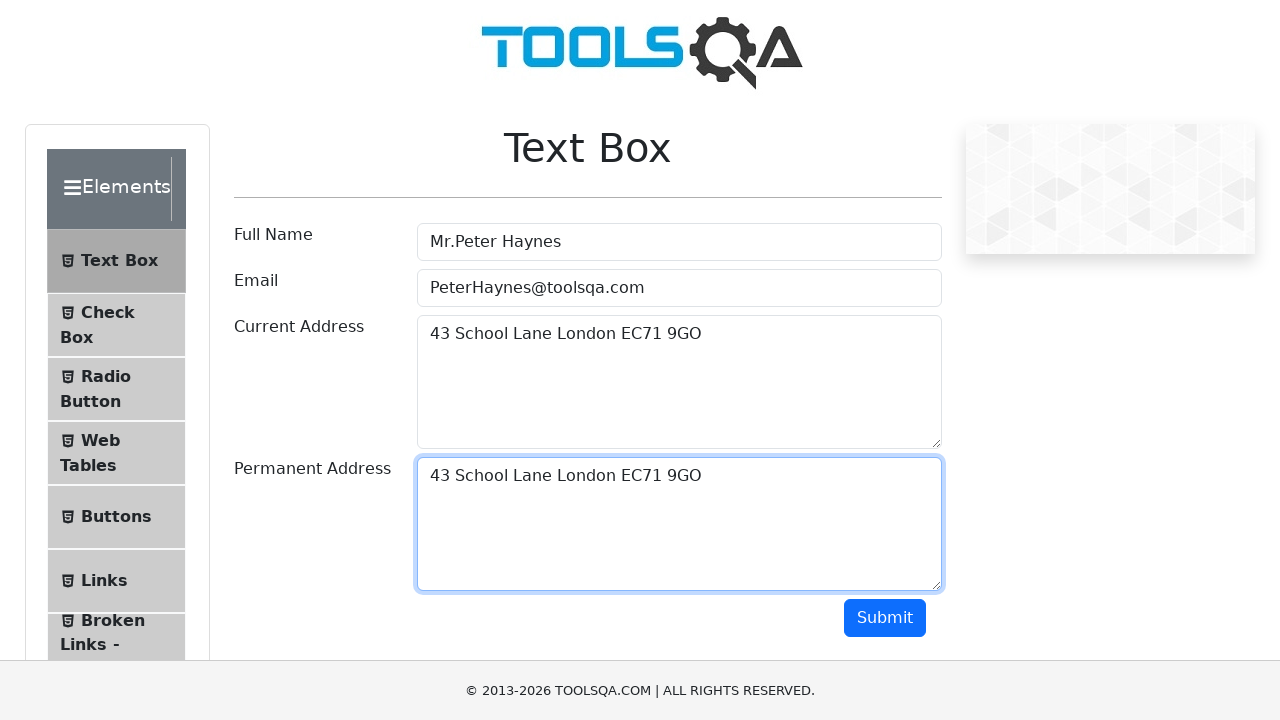

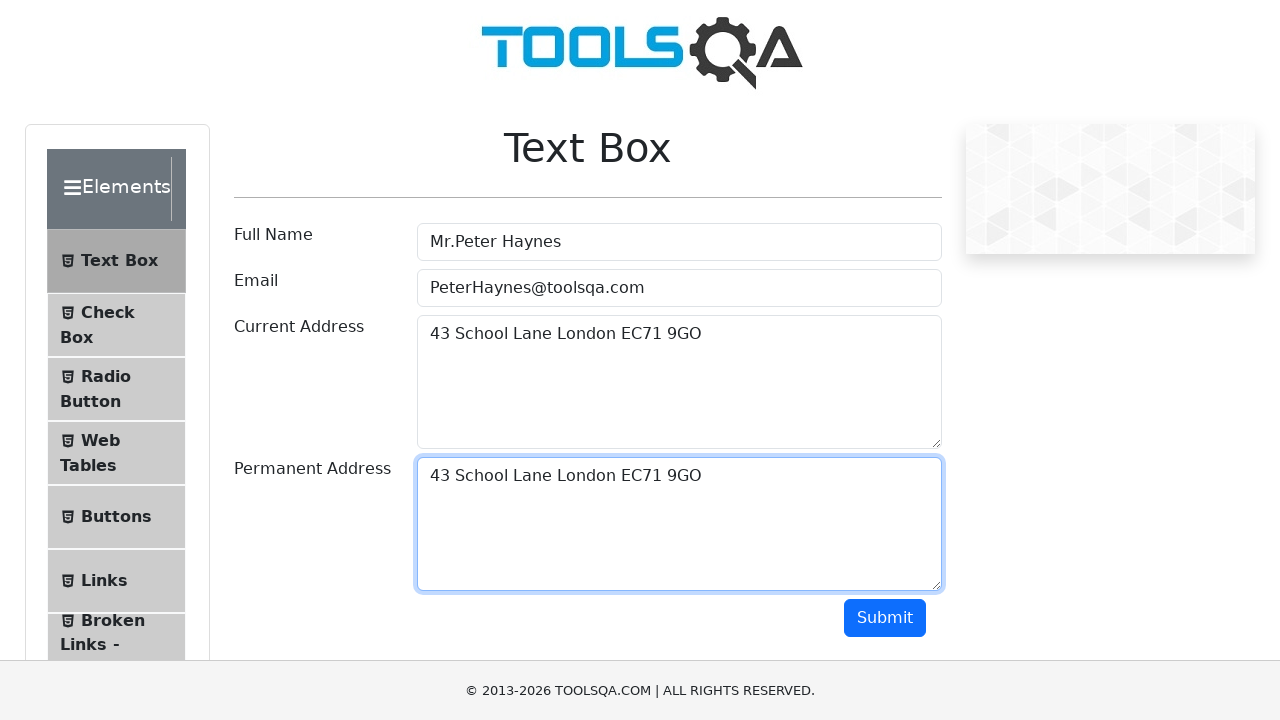